Tests opening a new browser tab by clicking the "New Tab" button and verifying content in the new tab

Starting URL: https://demoqa.com/browser-windows

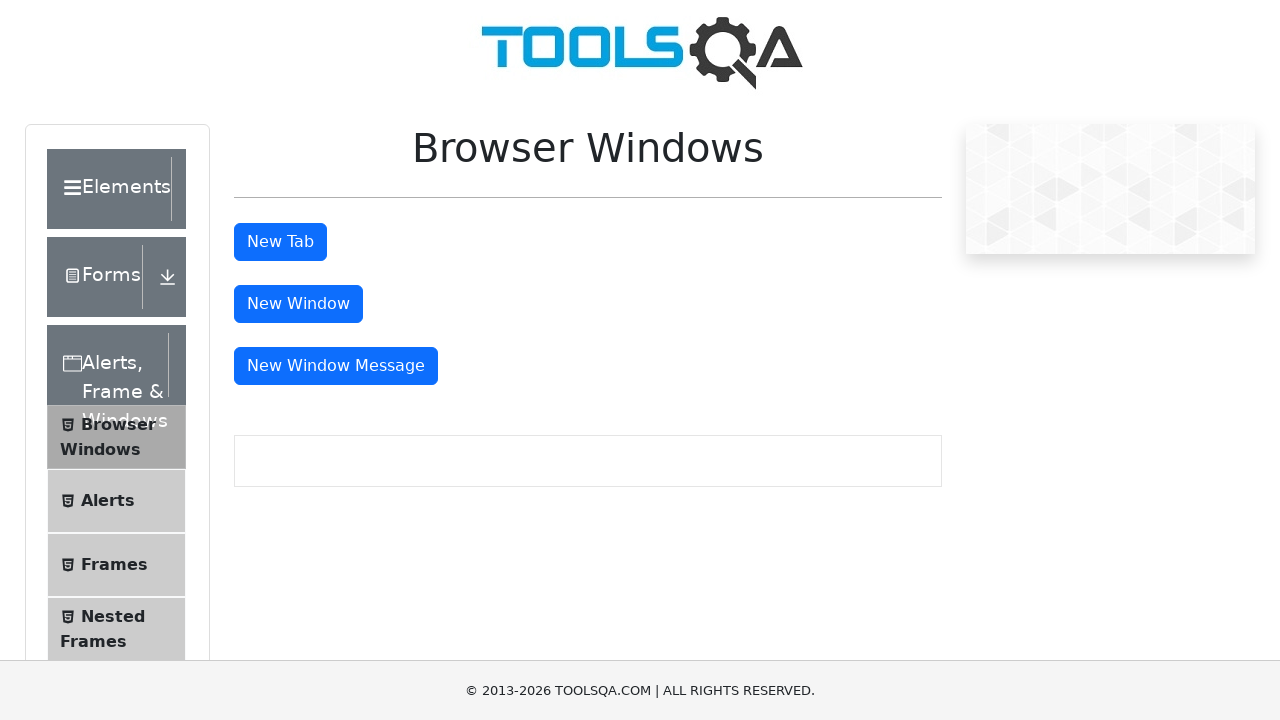

Clicked 'New Tab' button to open new tab at (280, 242) on xpath=//button[@id='tabButton']
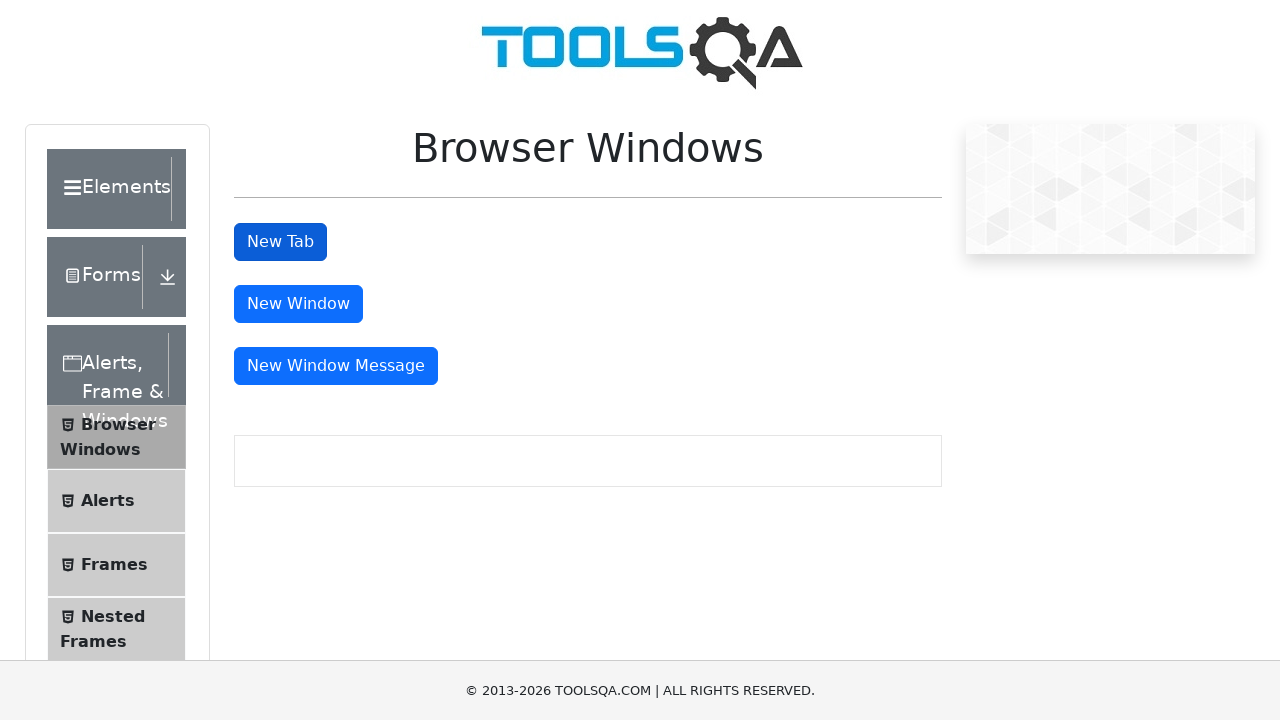

New tab opened and captured
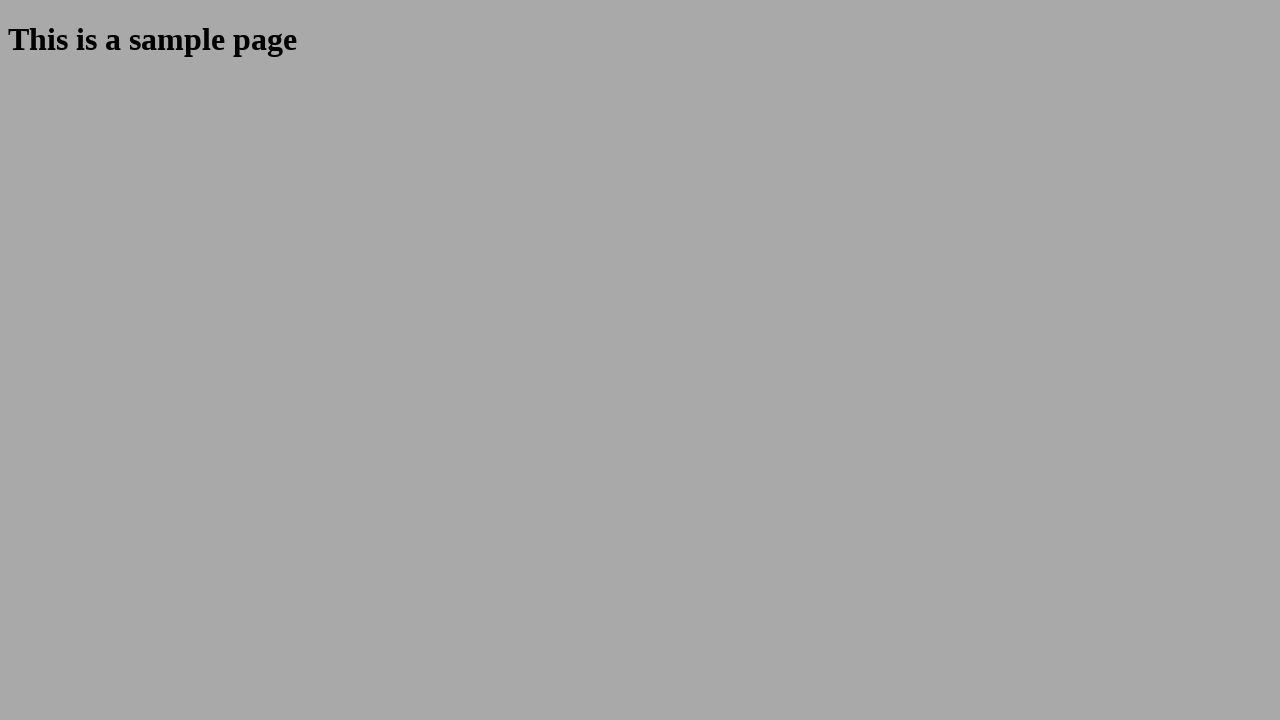

Located heading element in new tab
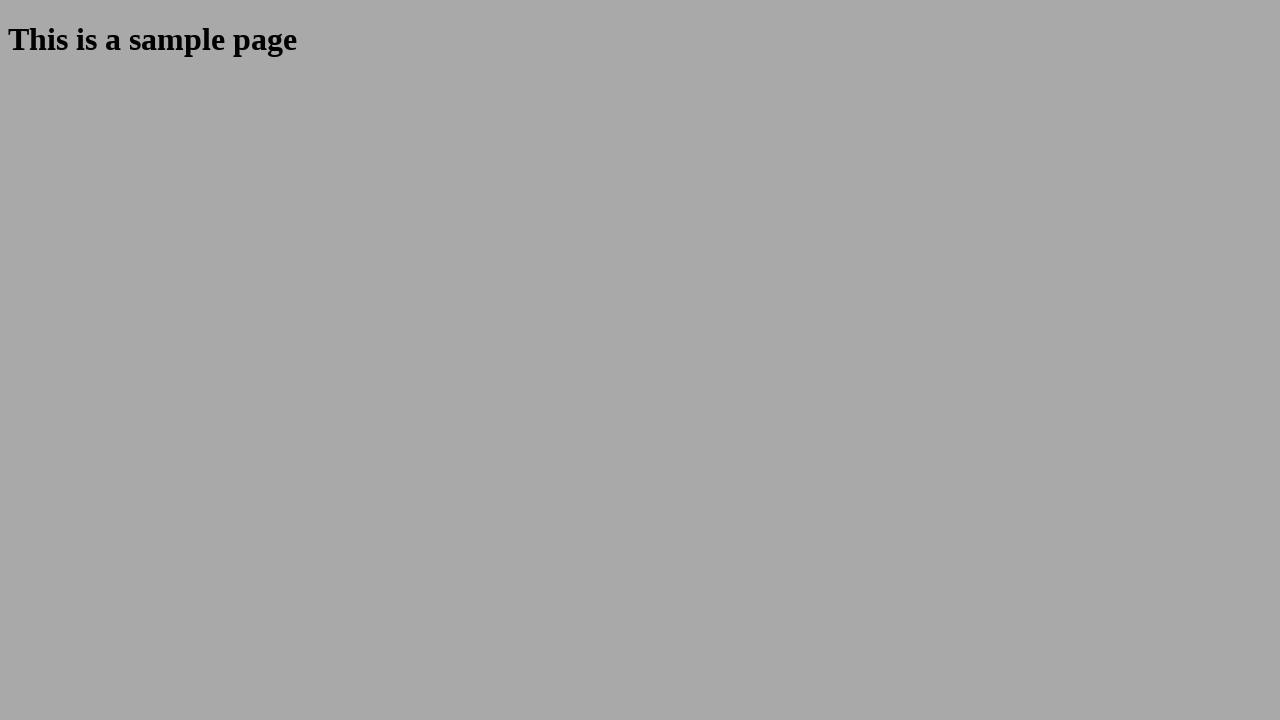

Retrieved heading text: This is a sample page
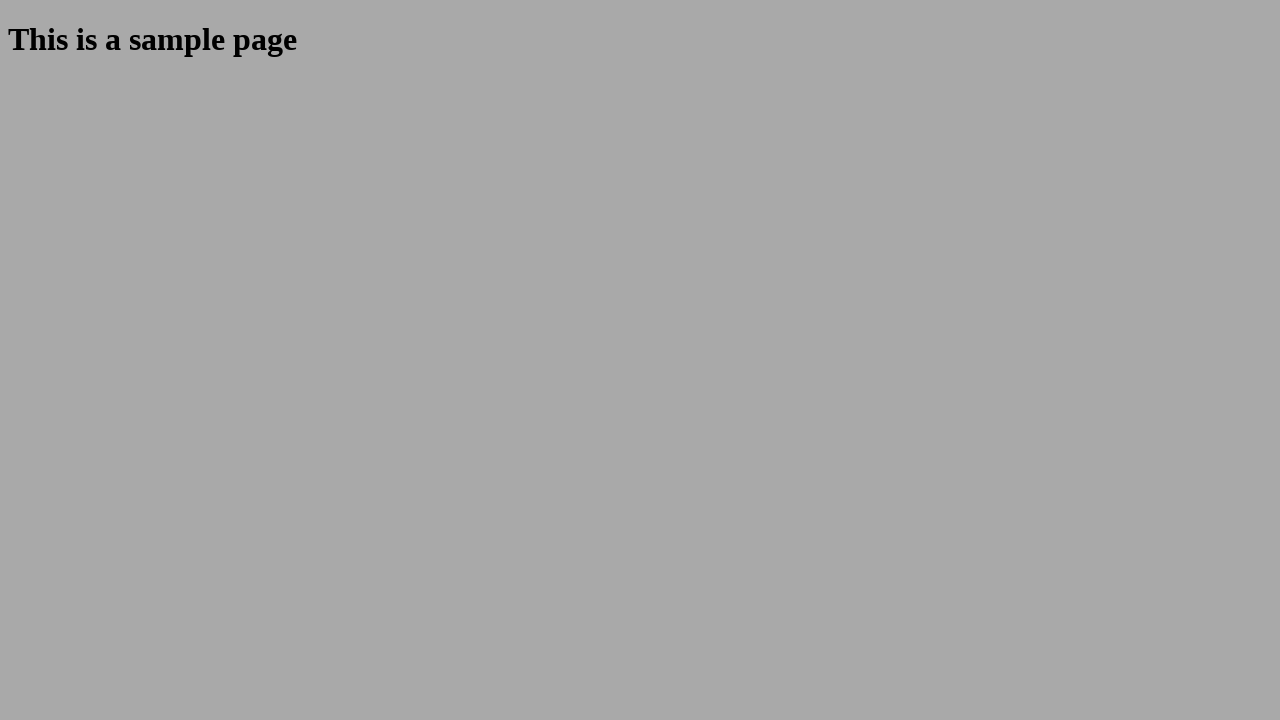

Closed new tab
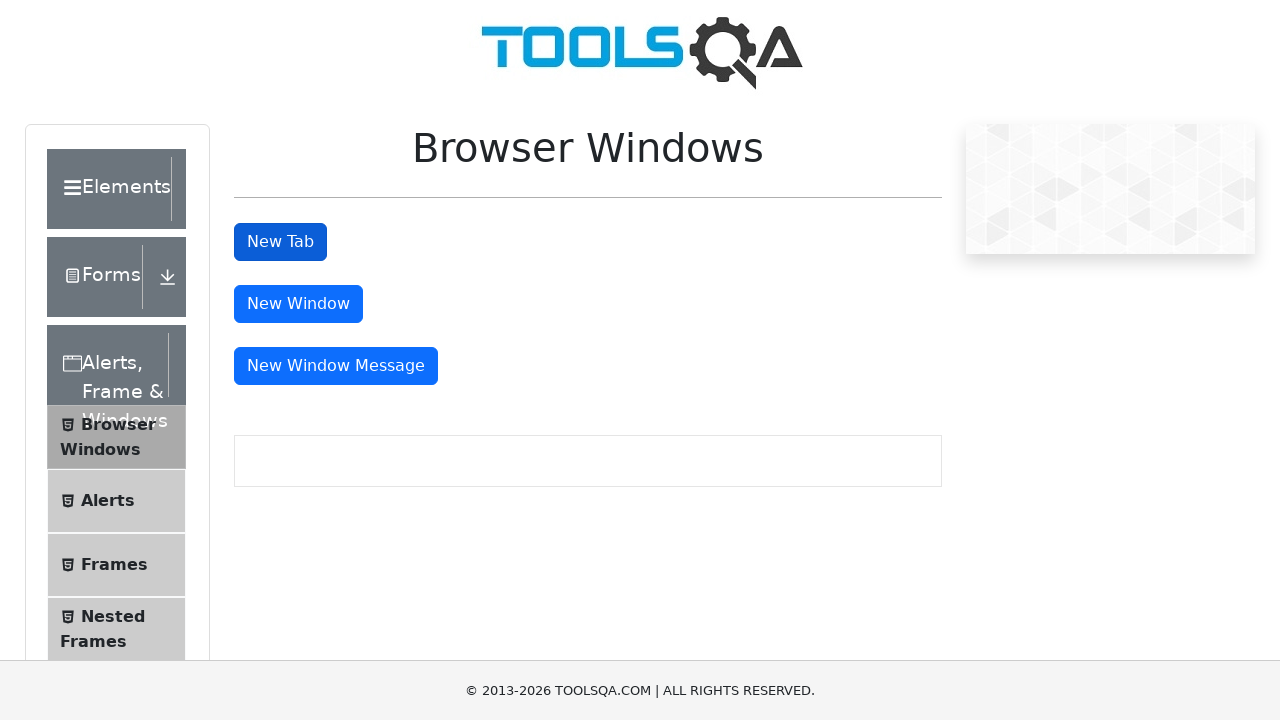

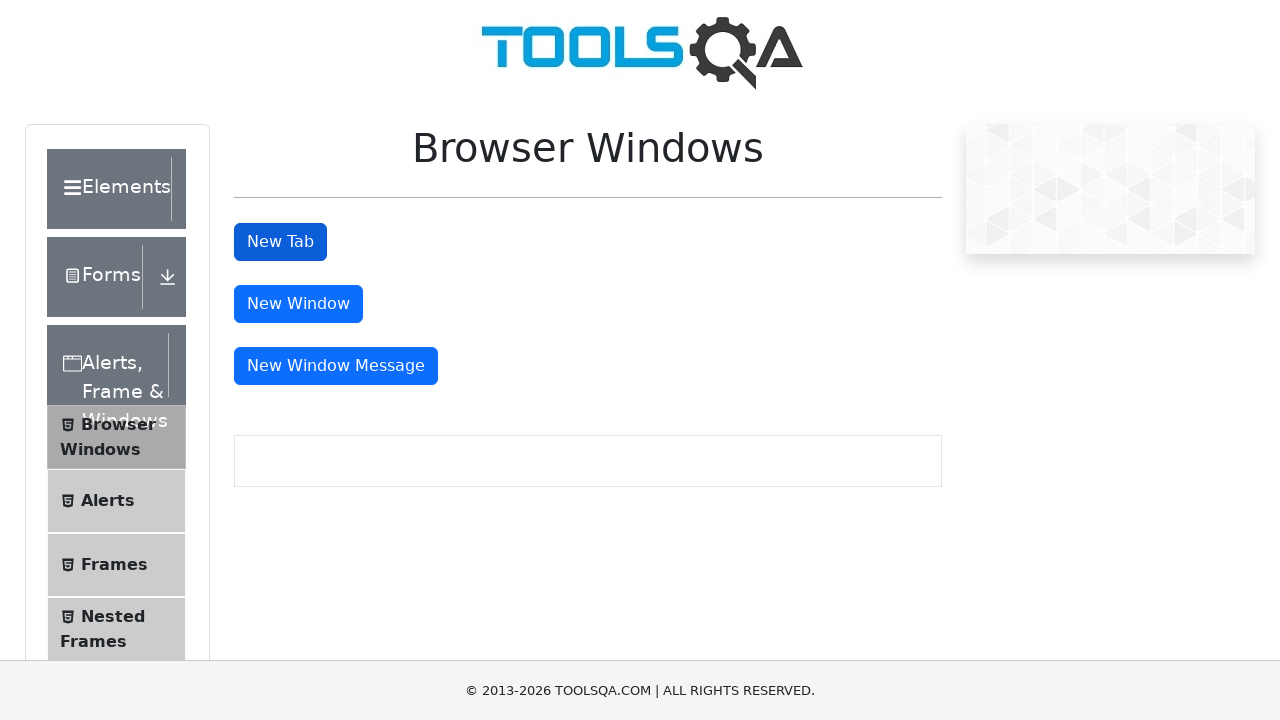